Tests a calculator application by entering values, selecting multiplication operator, and verifying the result

Starting URL: https://juliemr.github.io/protractor-demo/

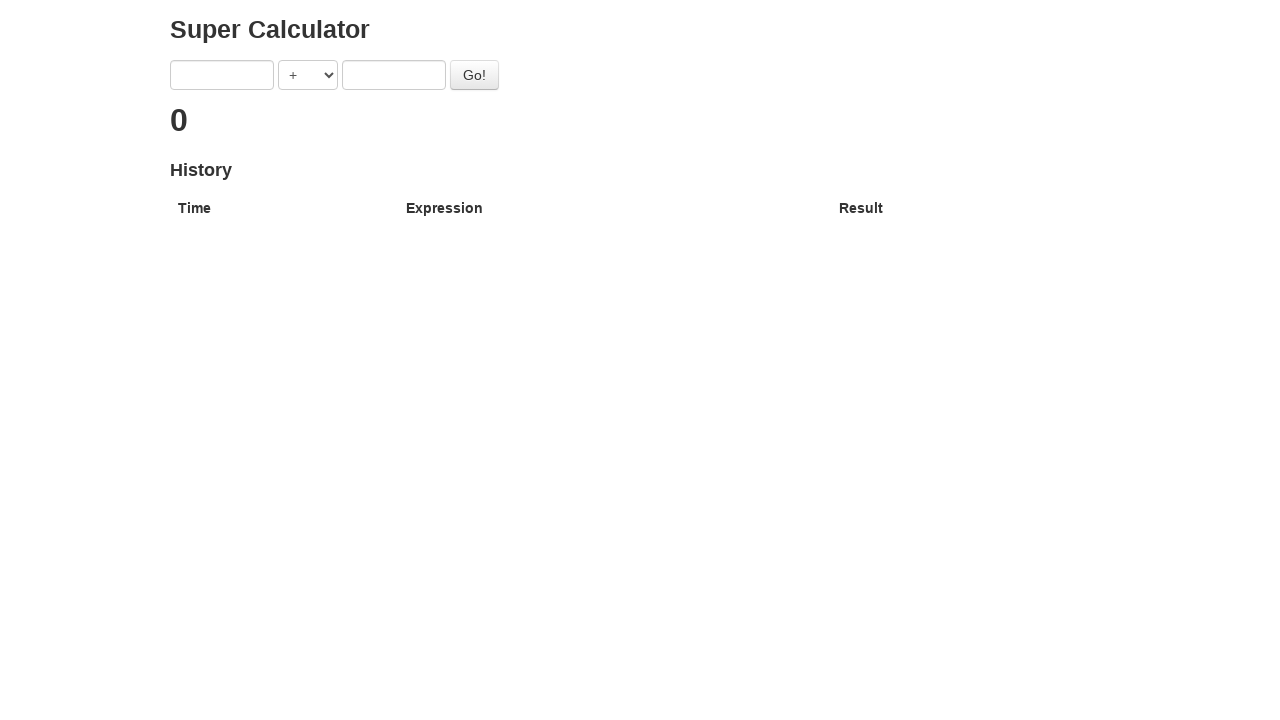

Entered first number '2' in calculator on //input[@ng-model='first']
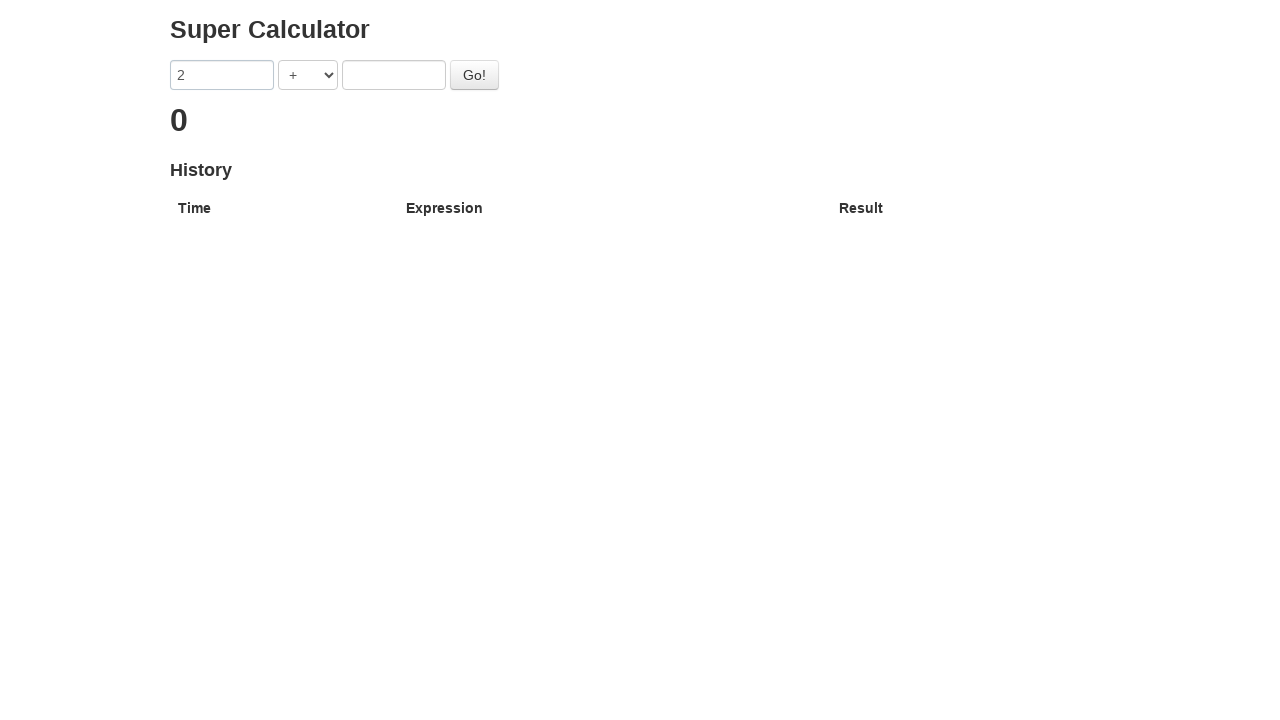

Selected multiplication operator '*' on //select[@ng-model='operator']
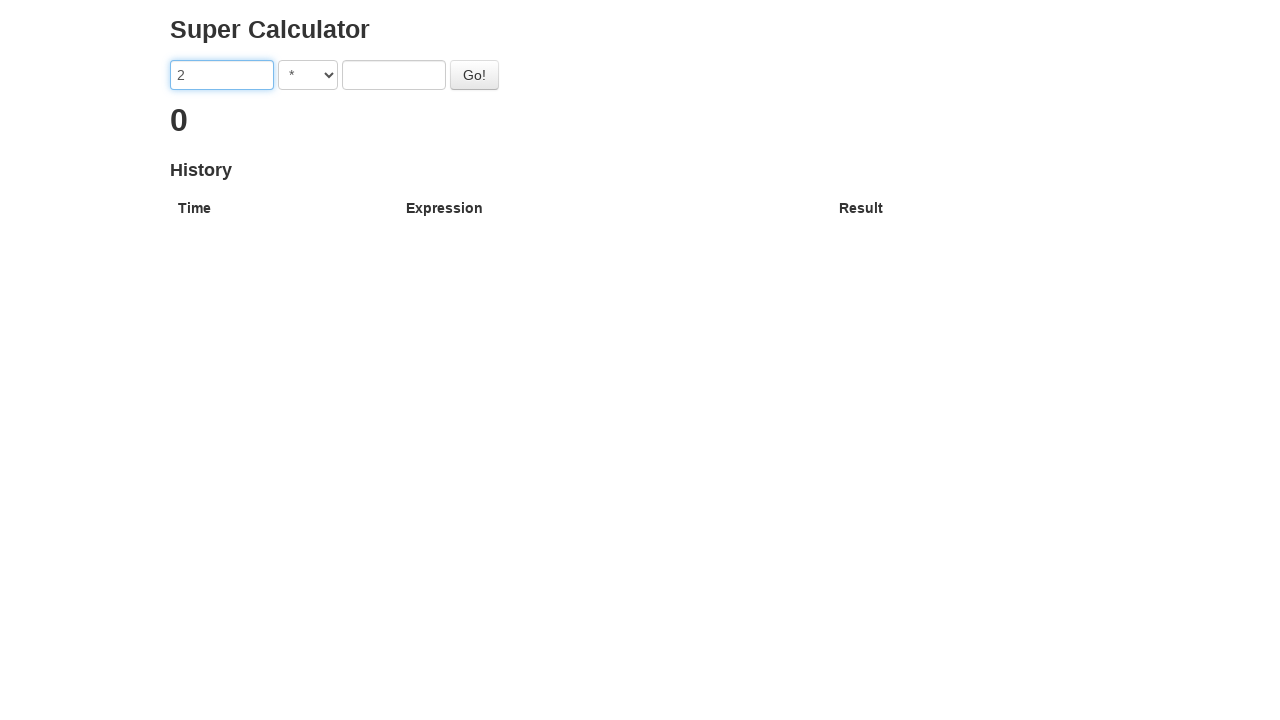

Entered second number '2' in calculator on //input[@ng-model='second']
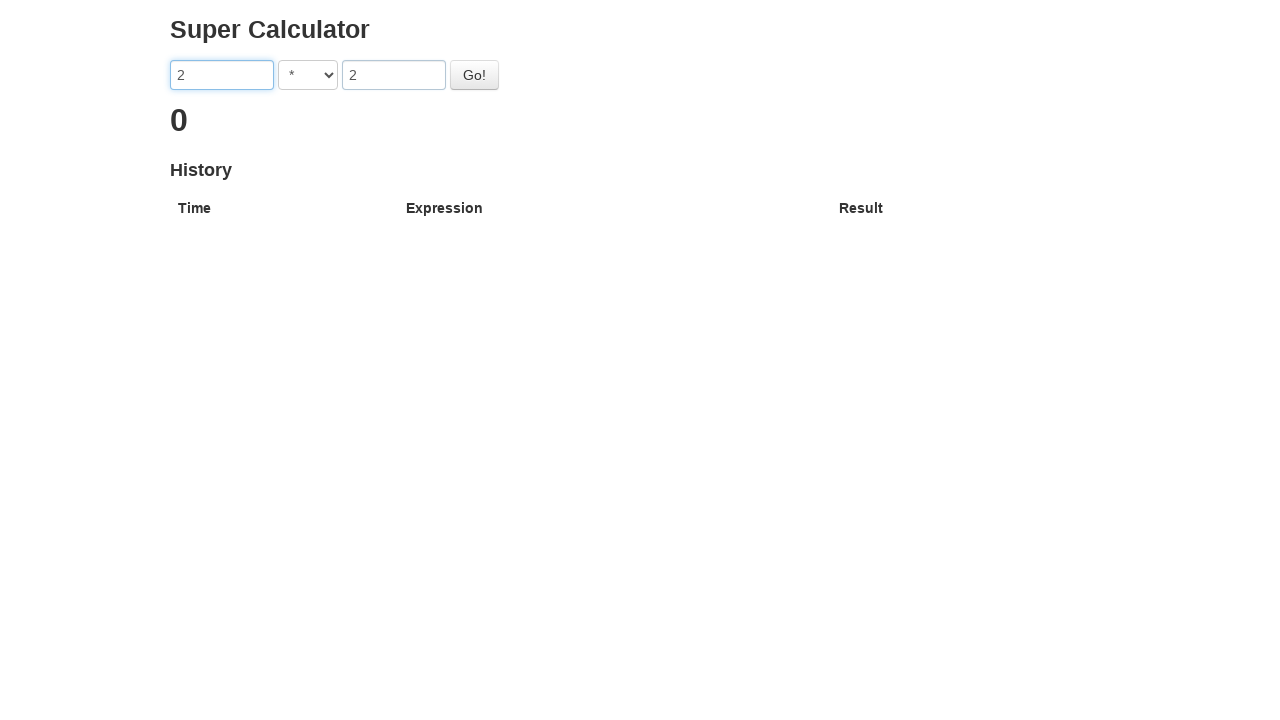

Clicked calculate button at (474, 75) on xpath=//button[@id='gobutton']
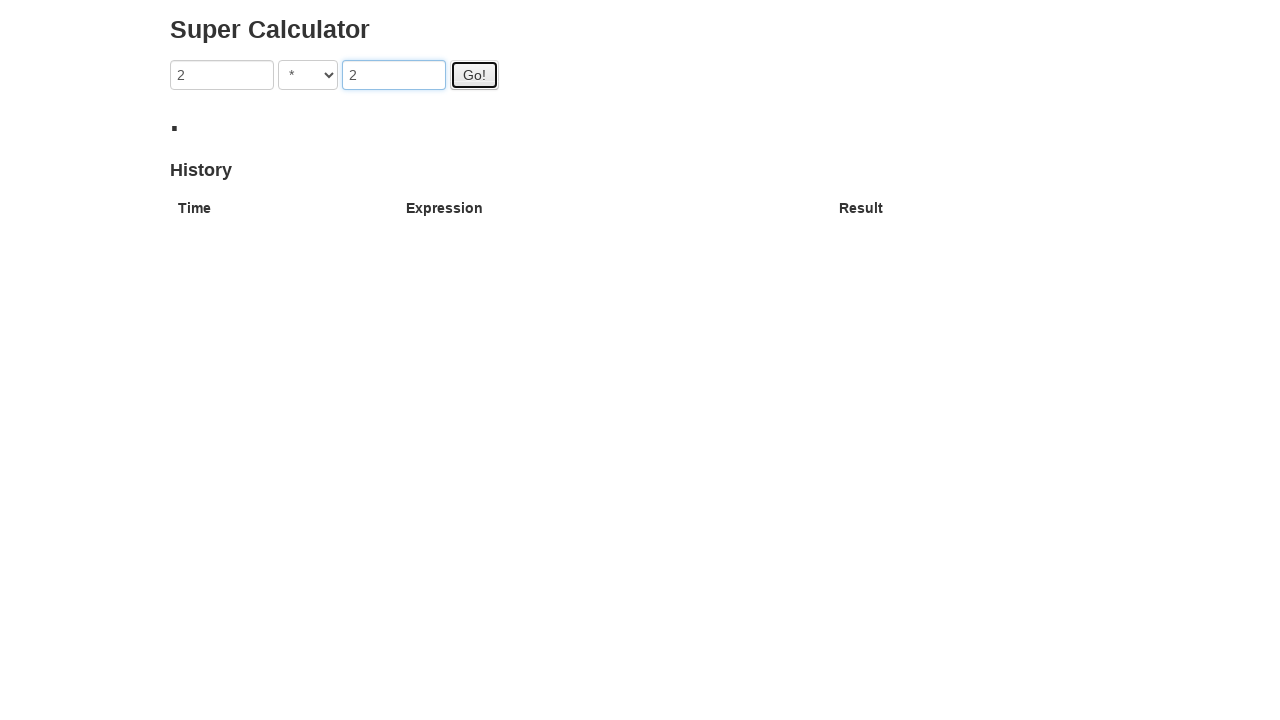

Verified multiplication result '4' is displayed
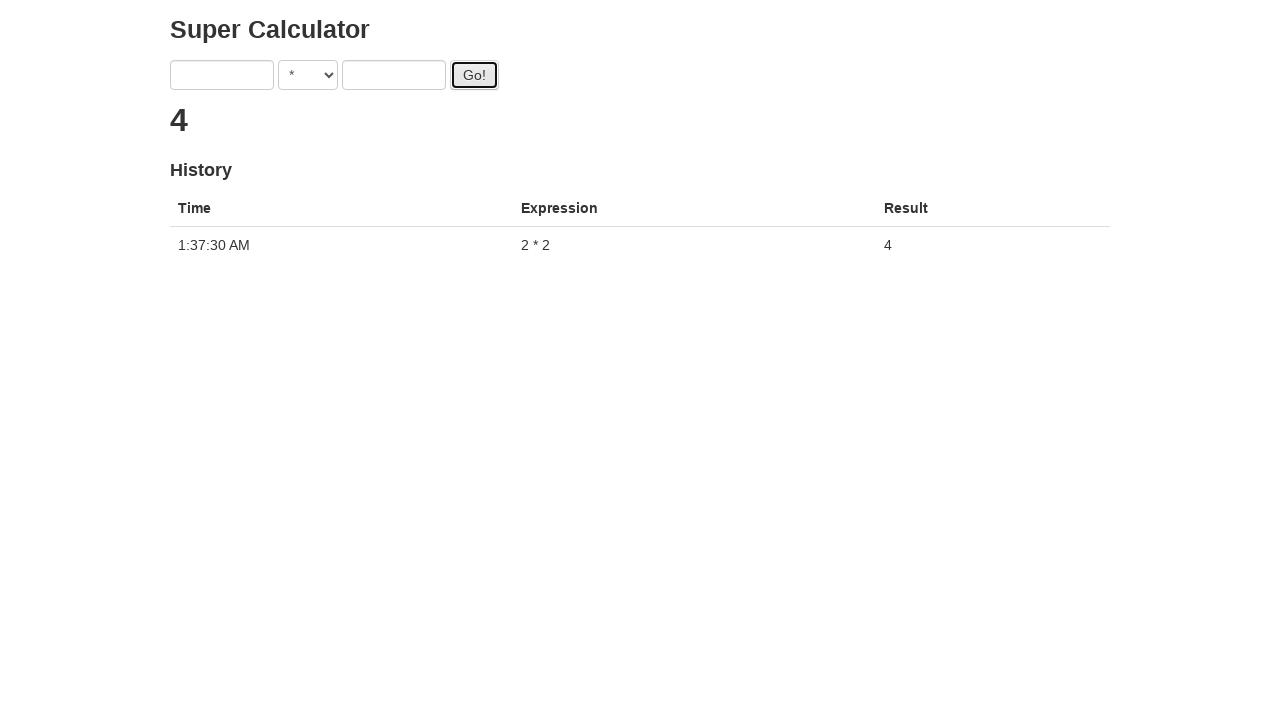

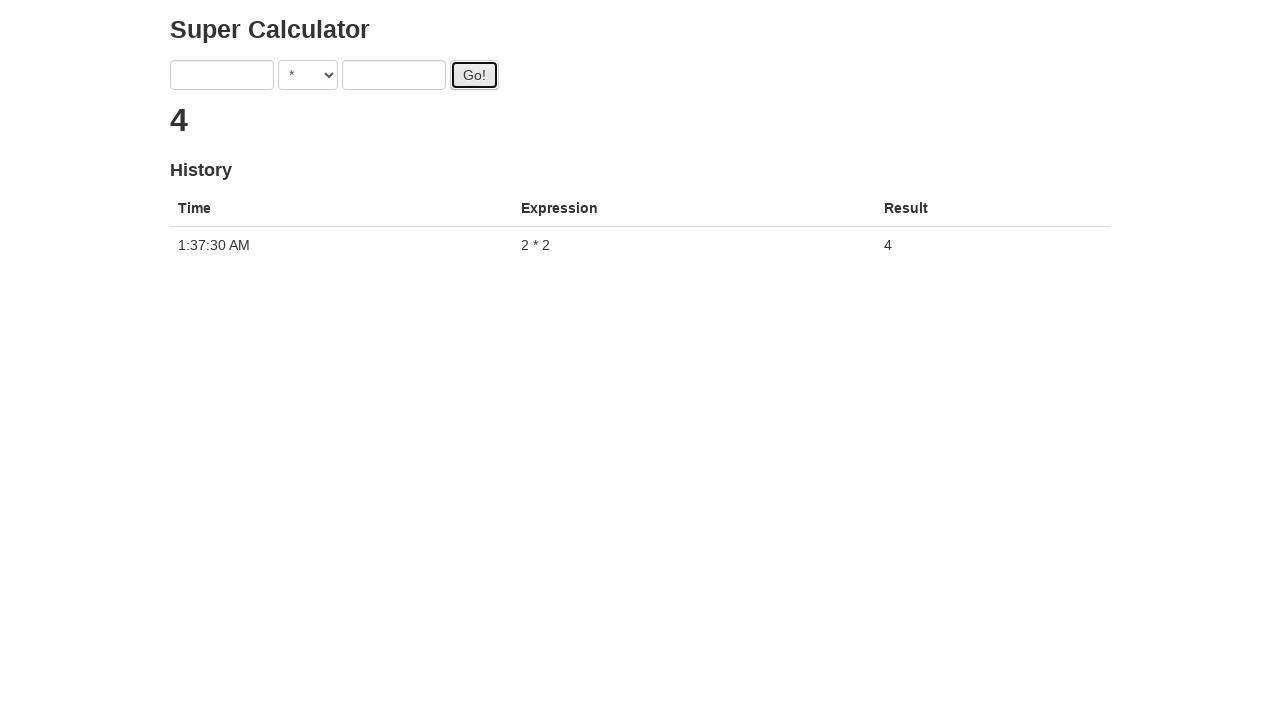